Tests mouse hover and right-click context menu interactions by hovering over a "Mouse Hover" element, right-clicking on "Top" link, and then clicking on "Reload" option.

Starting URL: https://rahulshettyacademy.com/AutomationPractice/

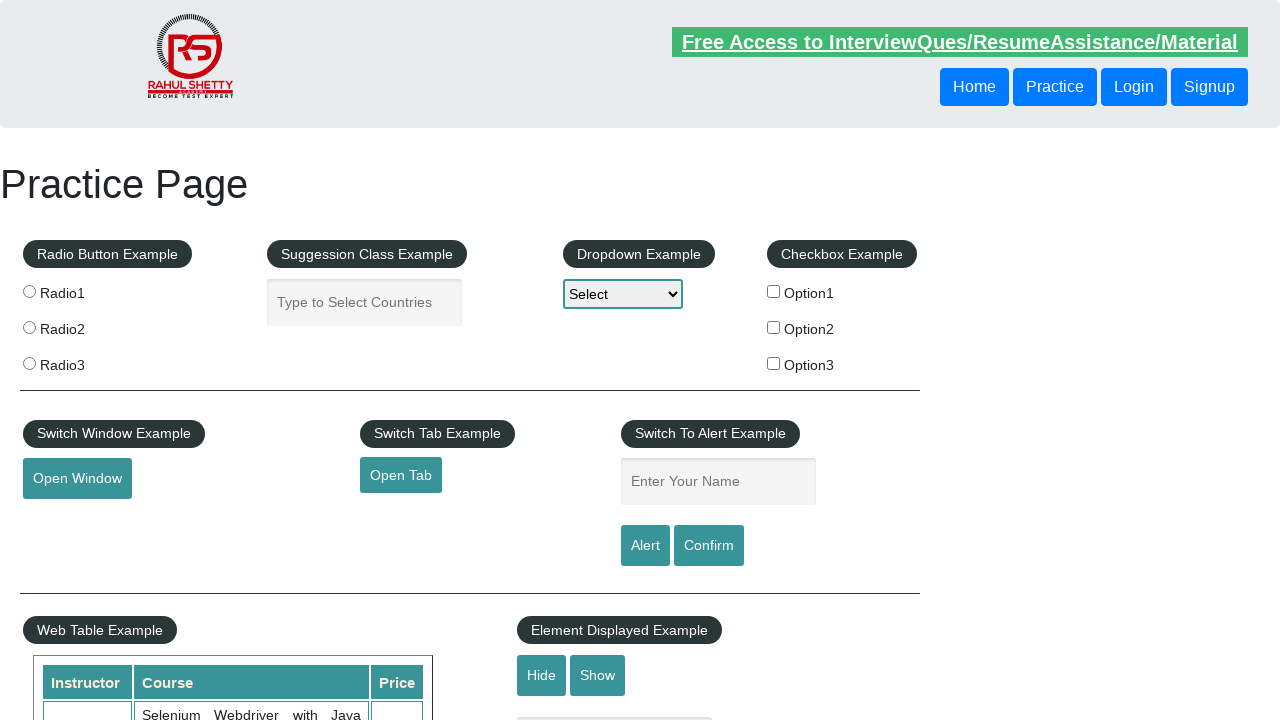

Navigated to AutomationPractice page
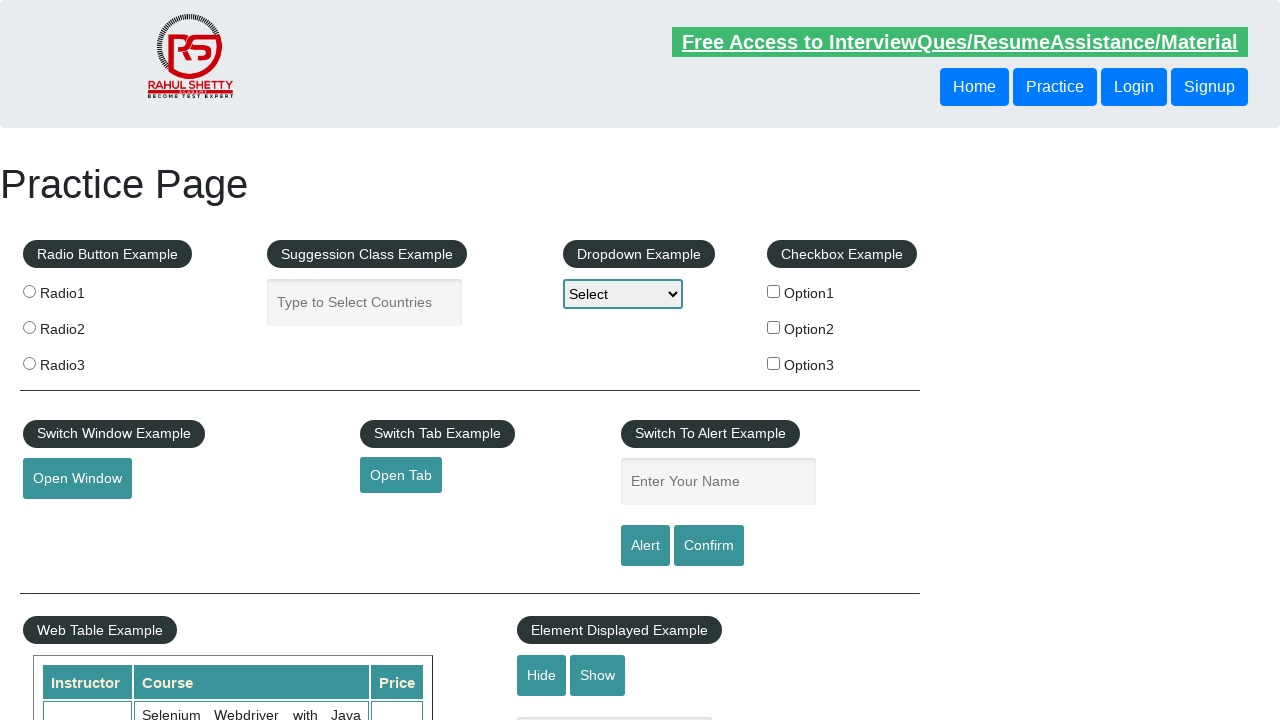

Hovered over Mouse Hover element at (83, 361) on #mousehover
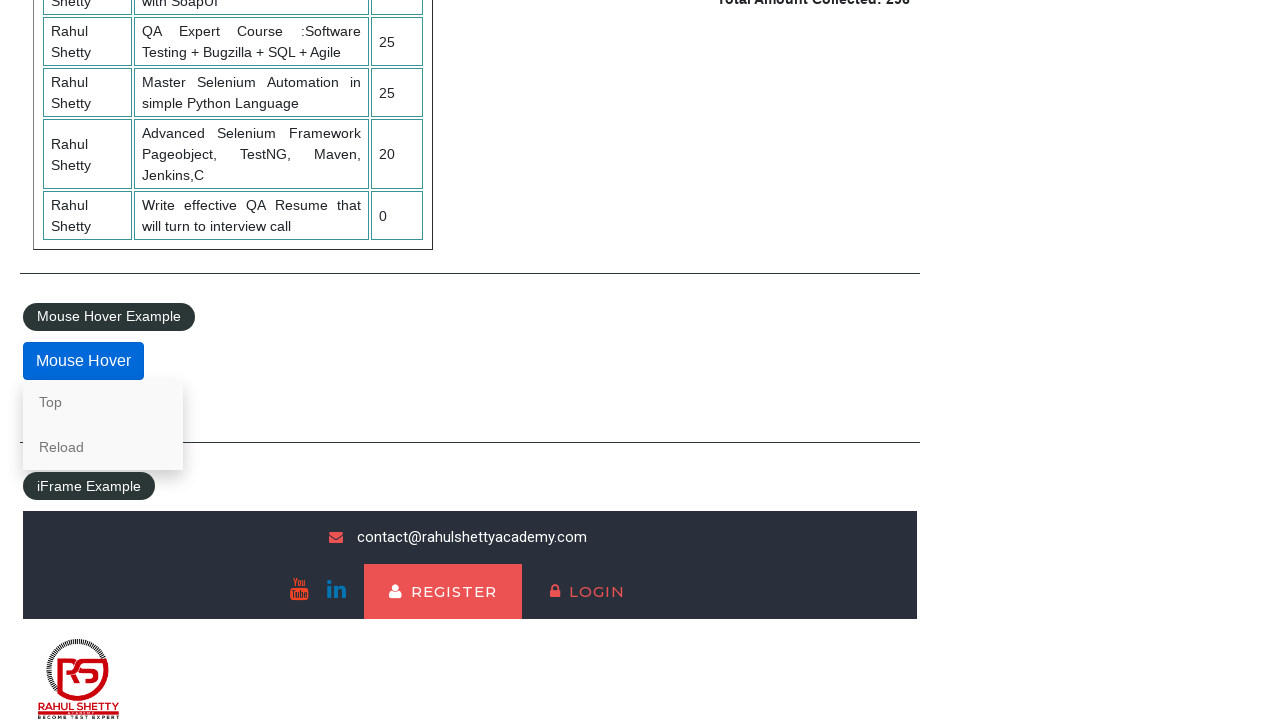

Right-clicked on Top link to open context menu at (103, 402) on text=Top
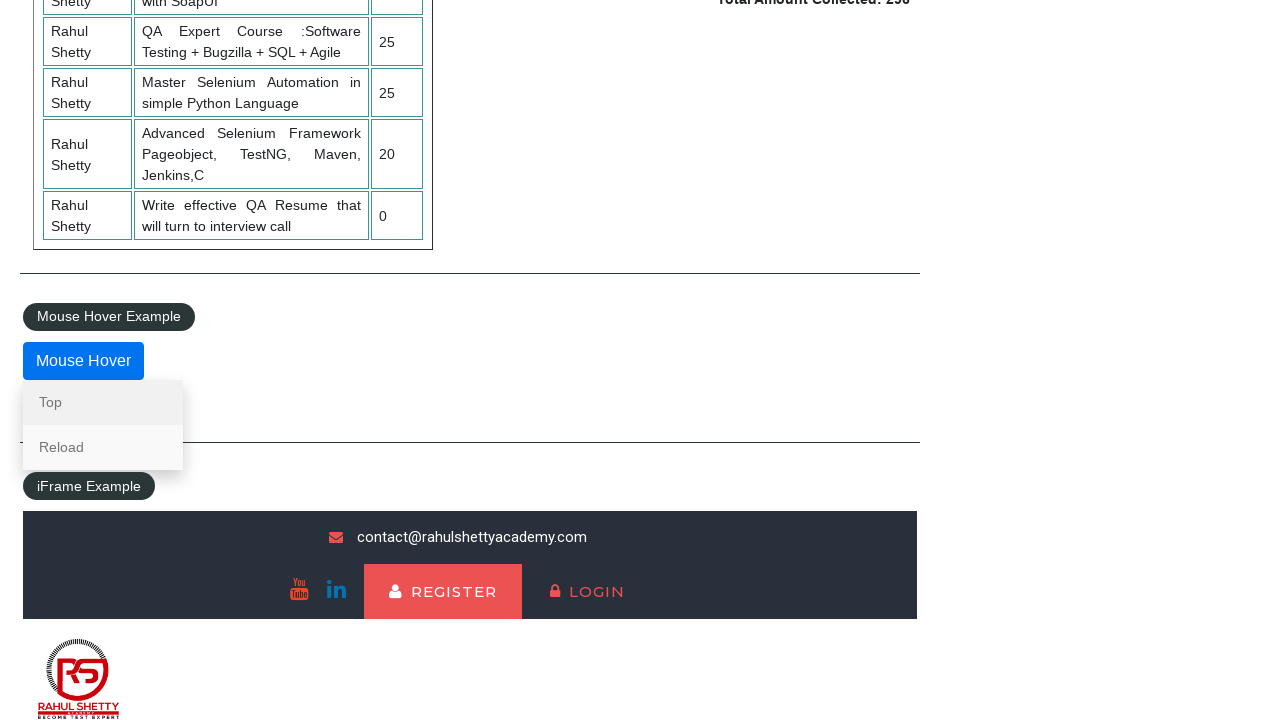

Clicked on Reload option from context menu at (103, 447) on text=Reload
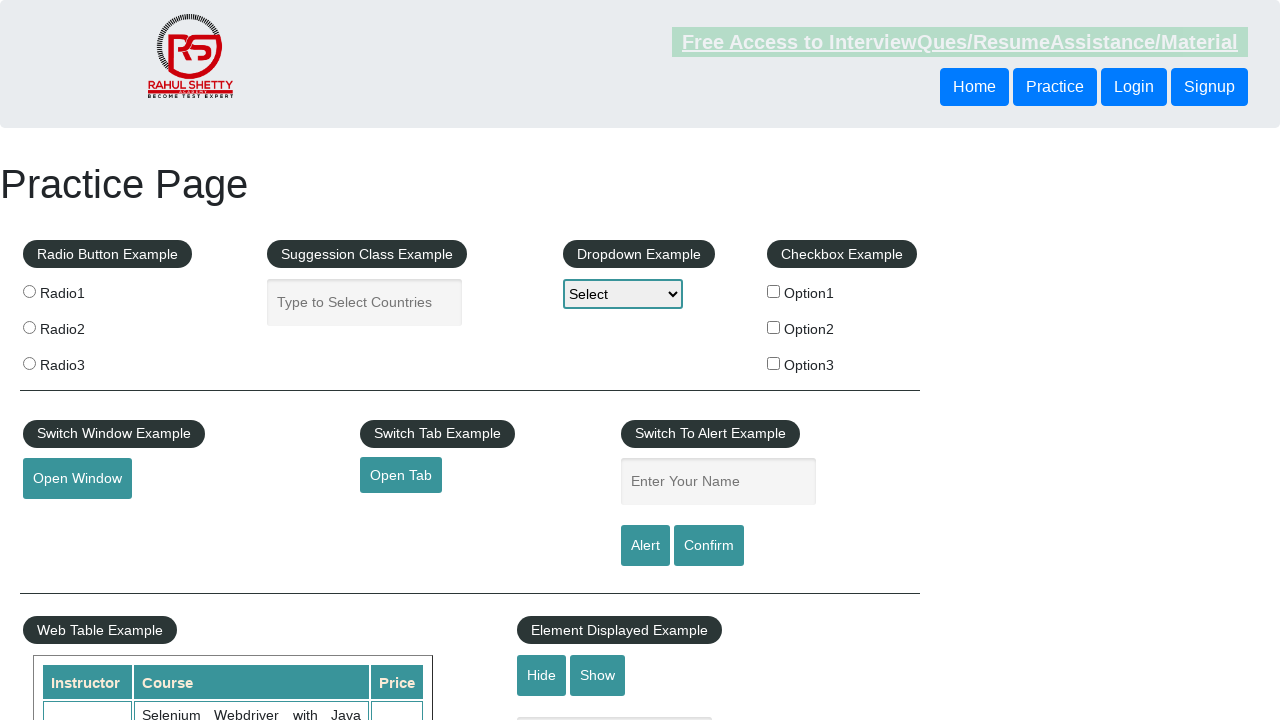

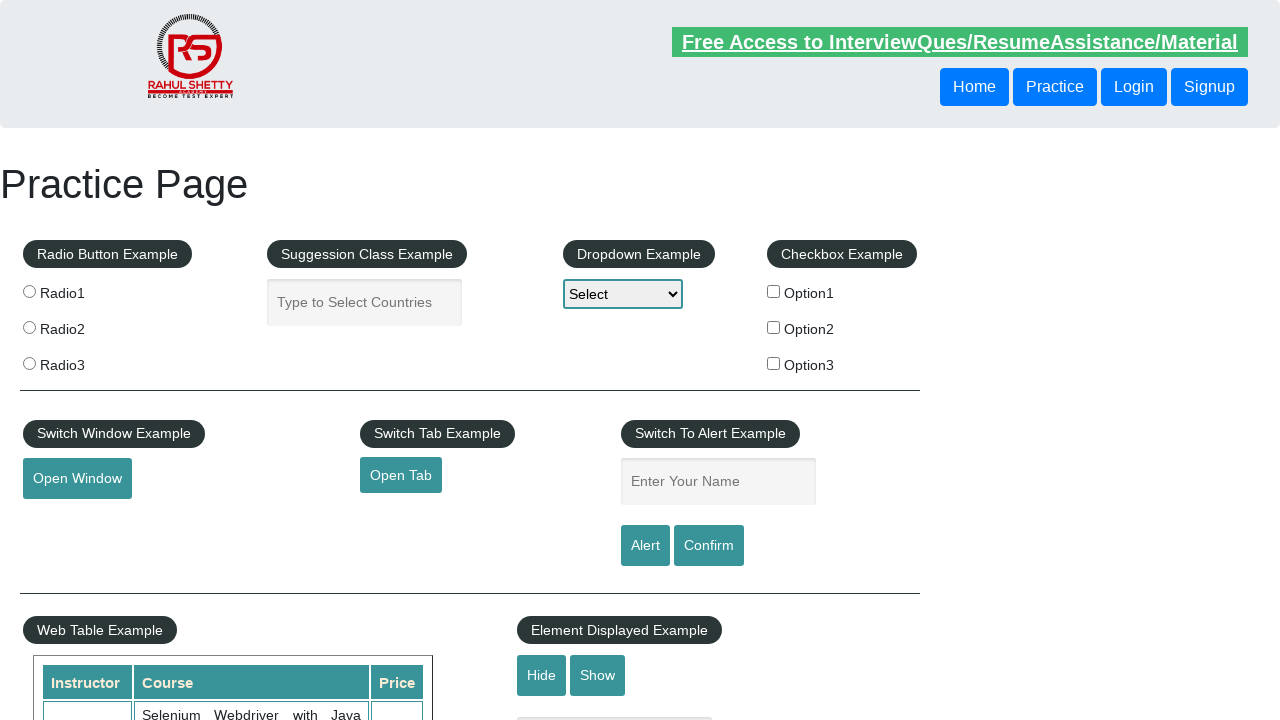